Tests the Cancel button functionality on the registration page after filling confirm password

Starting URL: https://buggy.justtestit.org/register

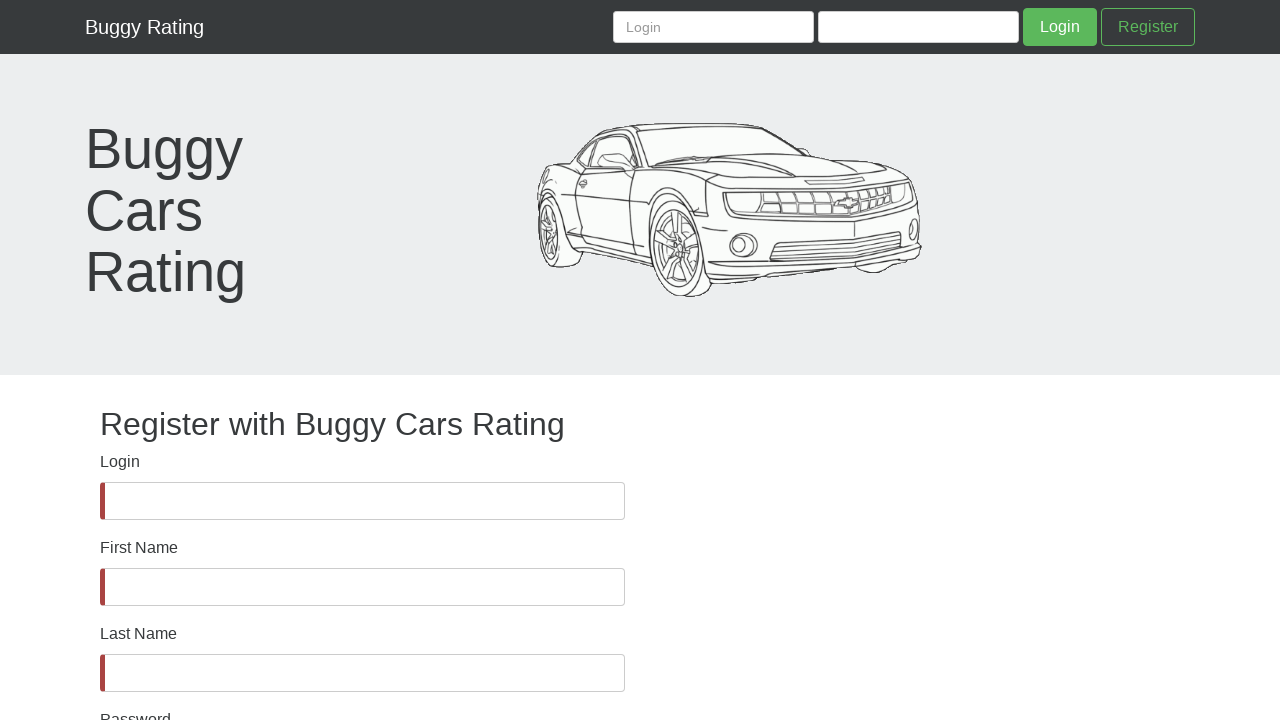

Confirm password field is visible
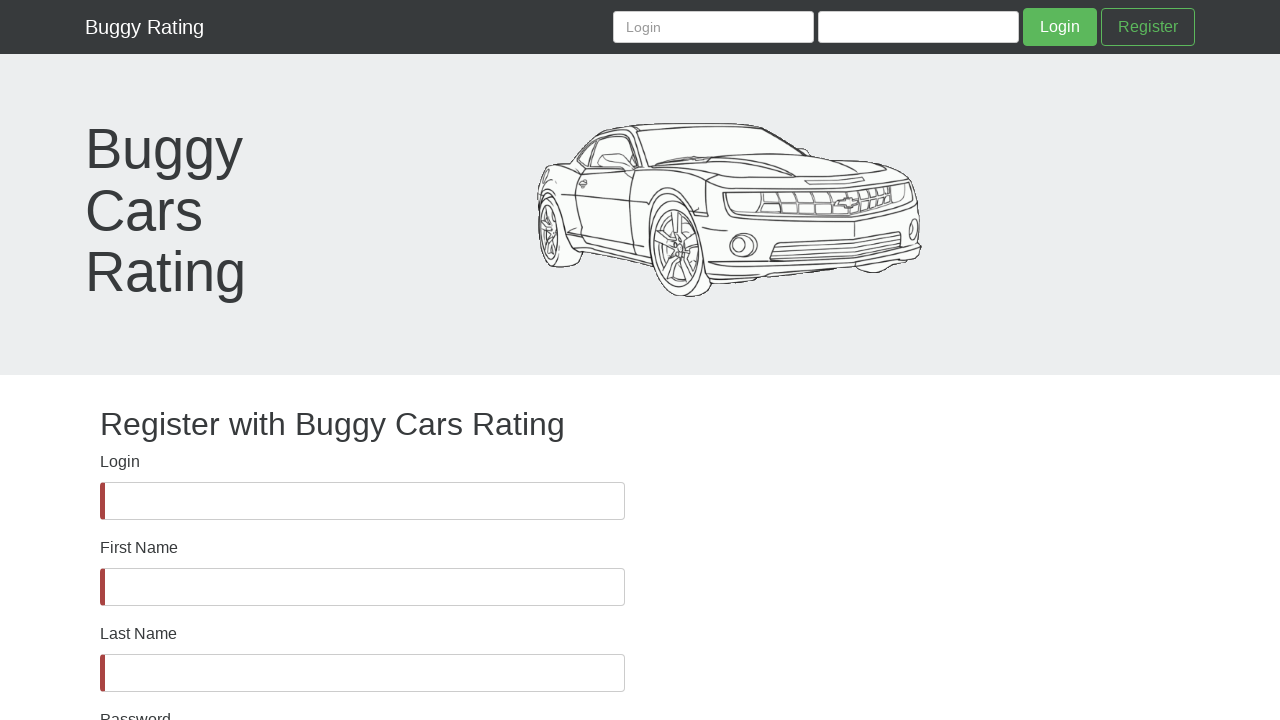

Filled confirm password field with 'ertp' on #confirmPassword
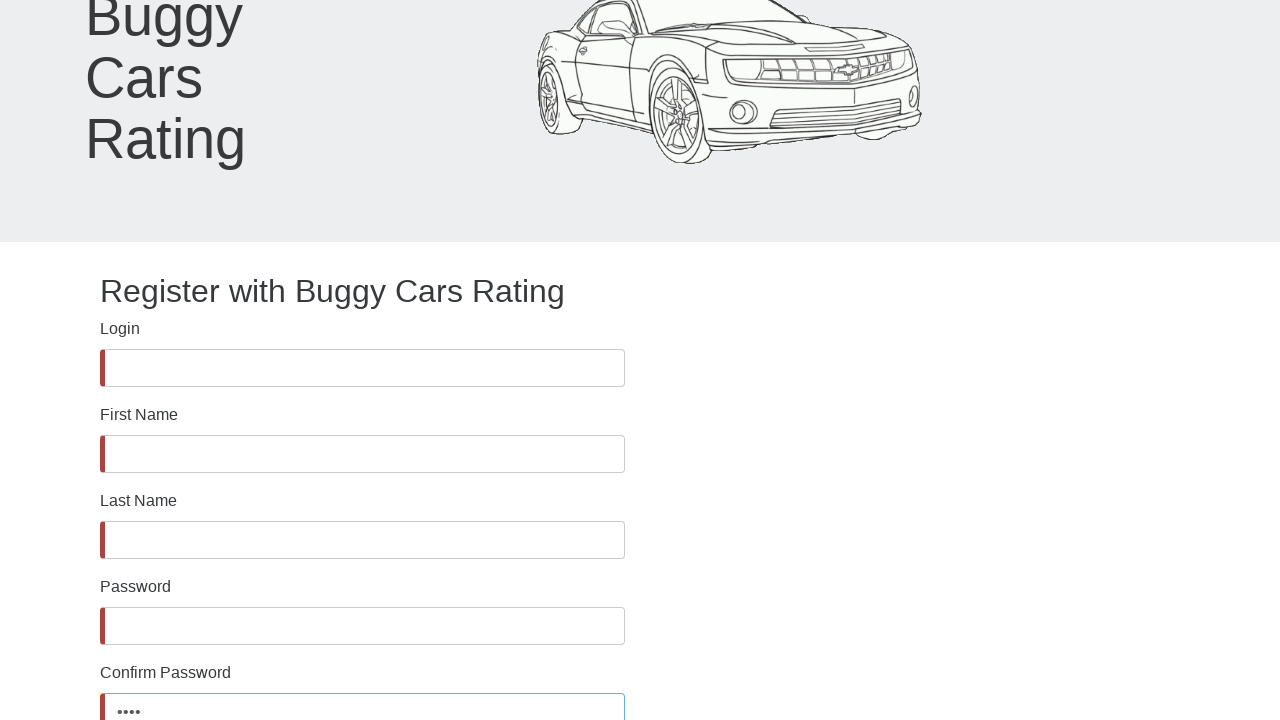

Clicked Cancel button to exit registration at (240, 628) on internal:role=button[name="Cancel"i]
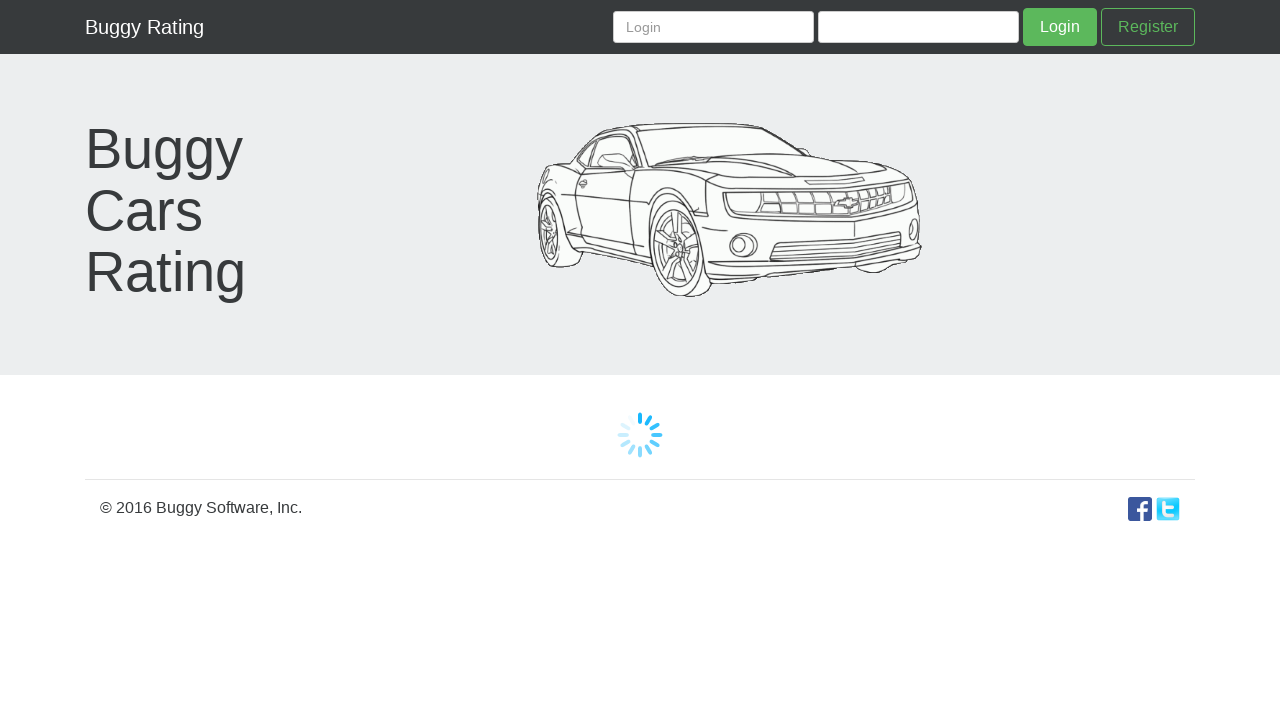

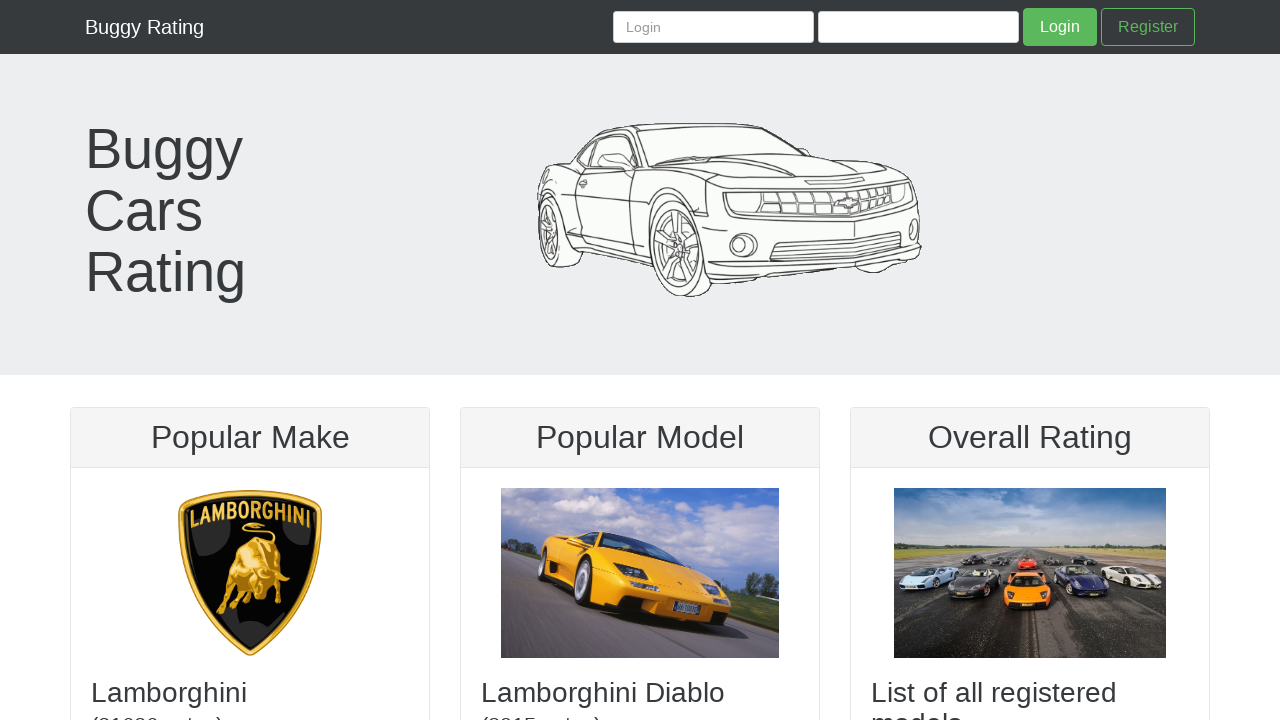